Tests multiple calendar date picker interactions on a practice page, including navigating months to select specific dates, using dropdown selectors for month/year, and verifying calendar functionality.

Starting URL: https://www.hyrtutorials.com/p/calendar-practice.html

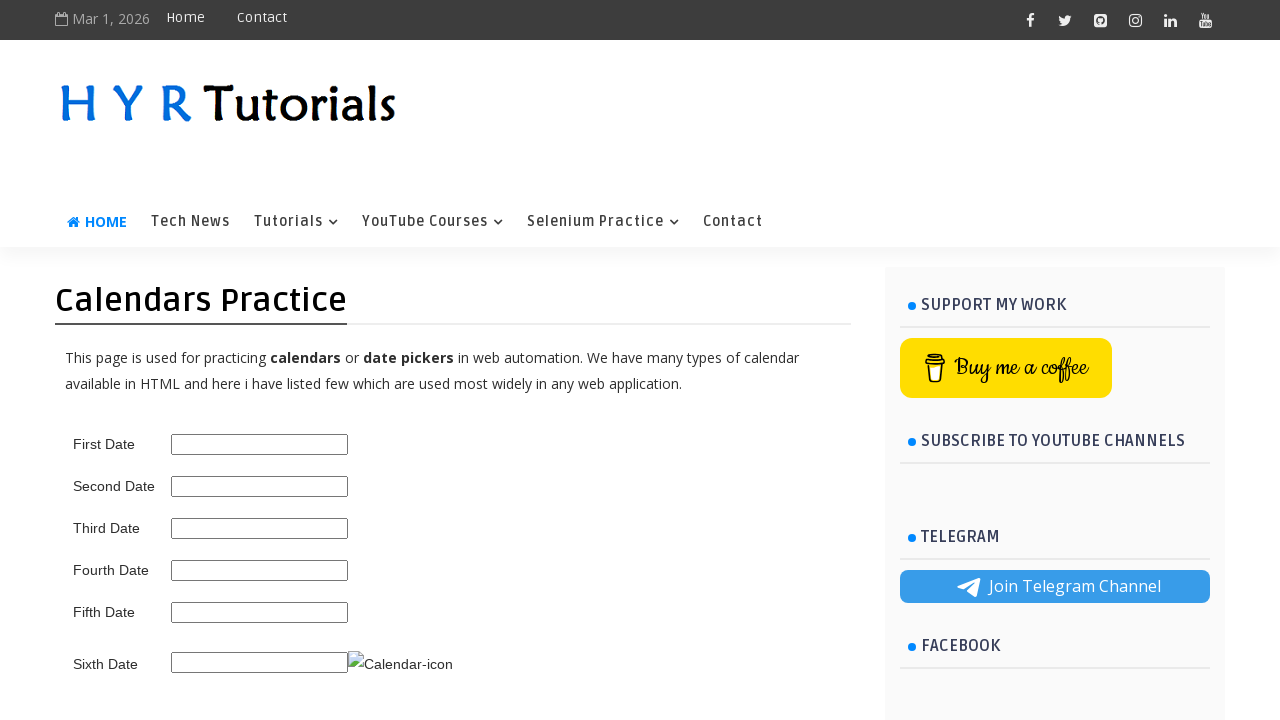

Scrolled down 3500px to view calendar elements
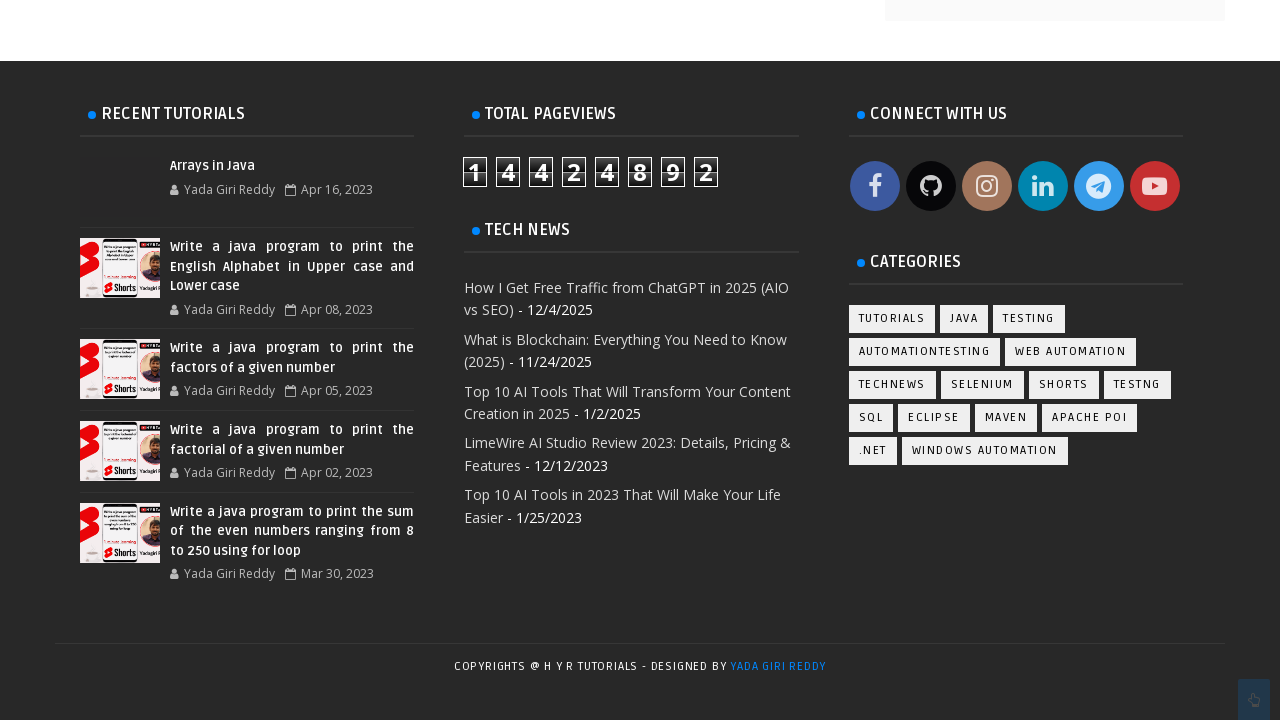

Clicked first date picker to open calendar at (260, 360) on #first_date_picker
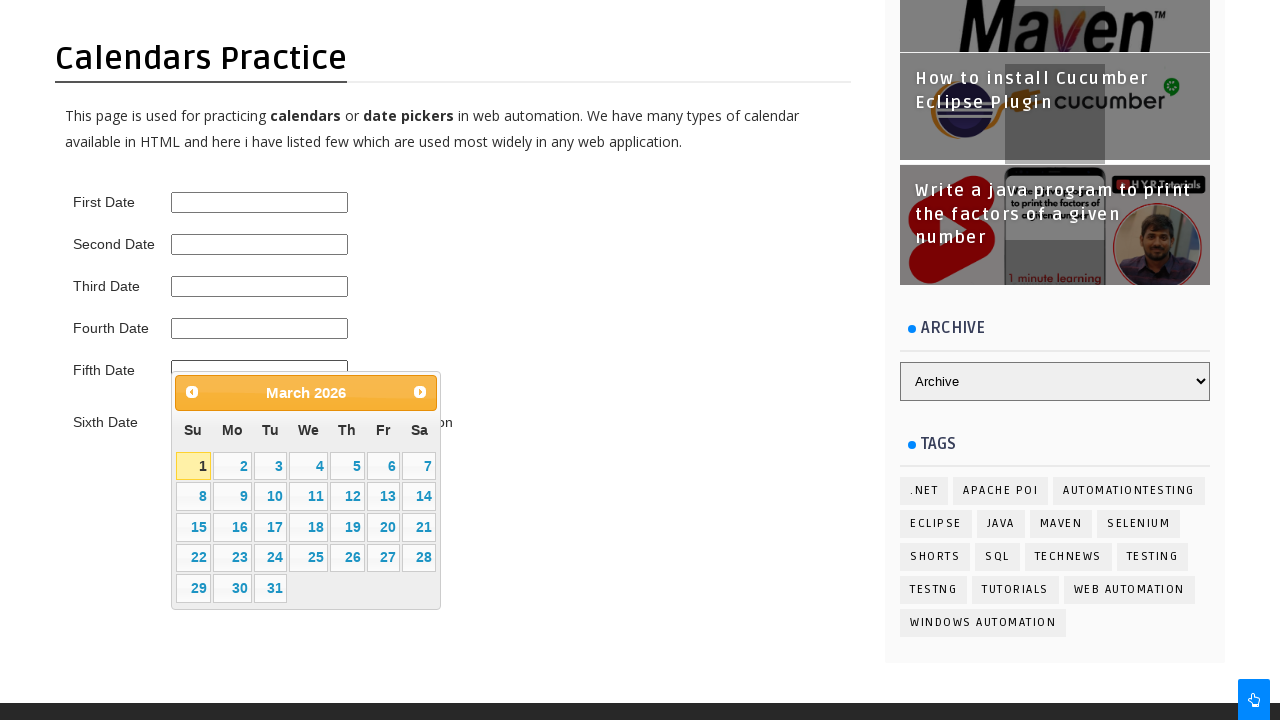

Selected day 7 in March from first calendar at (419, 466) on xpath=//a[@class='ui-state-default' and text()='7']
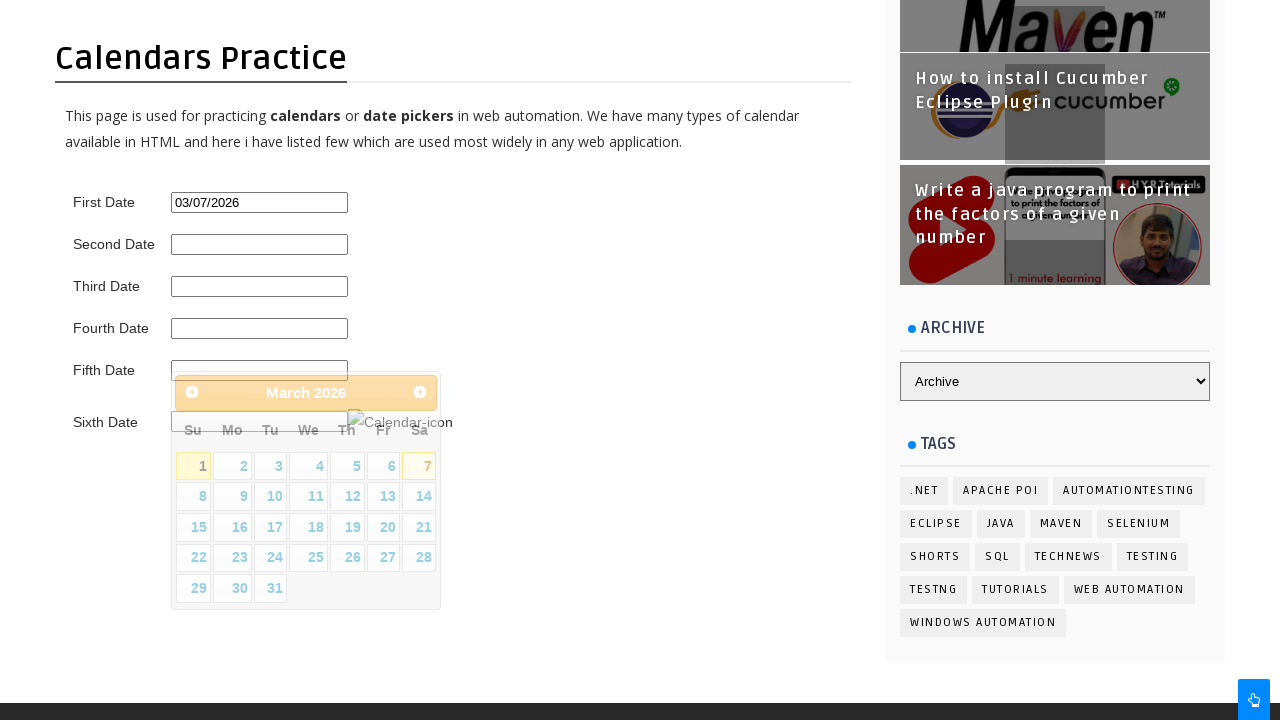

Clicked third date picker to open calendar at (260, 286) on #third_date_picker
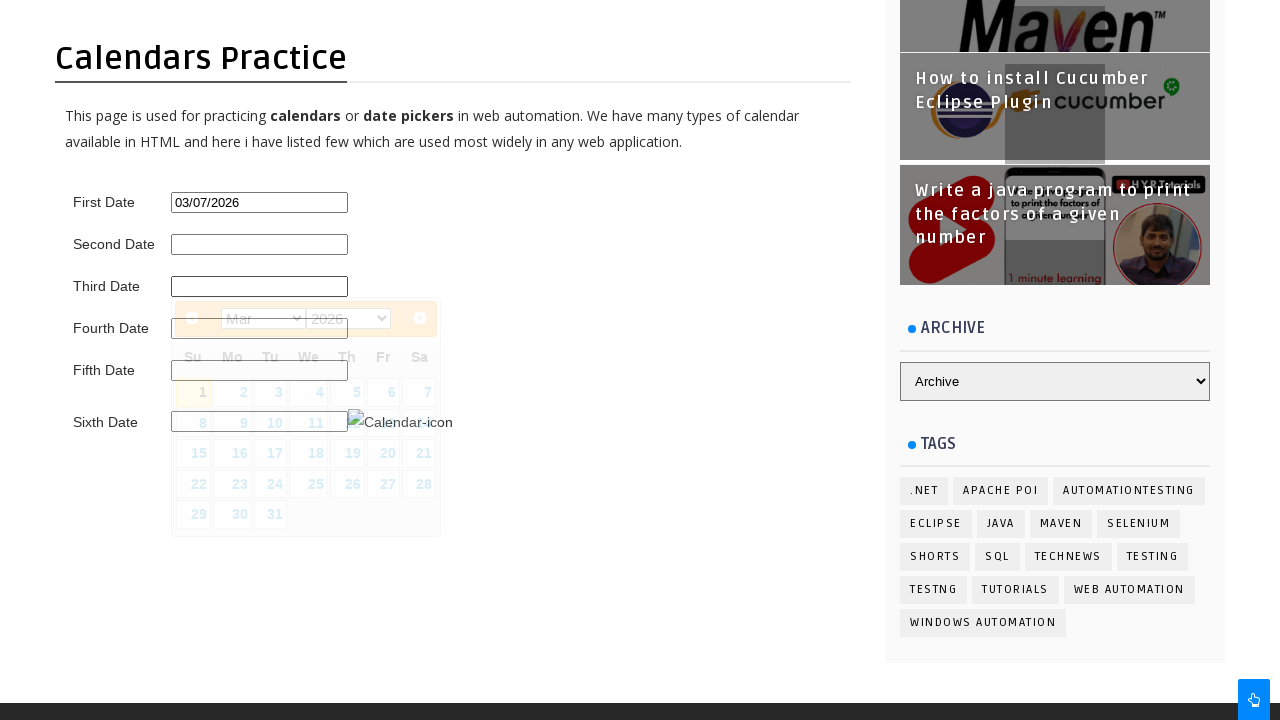

Selected April using month dropdown in third calendar on .ui-datepicker-month
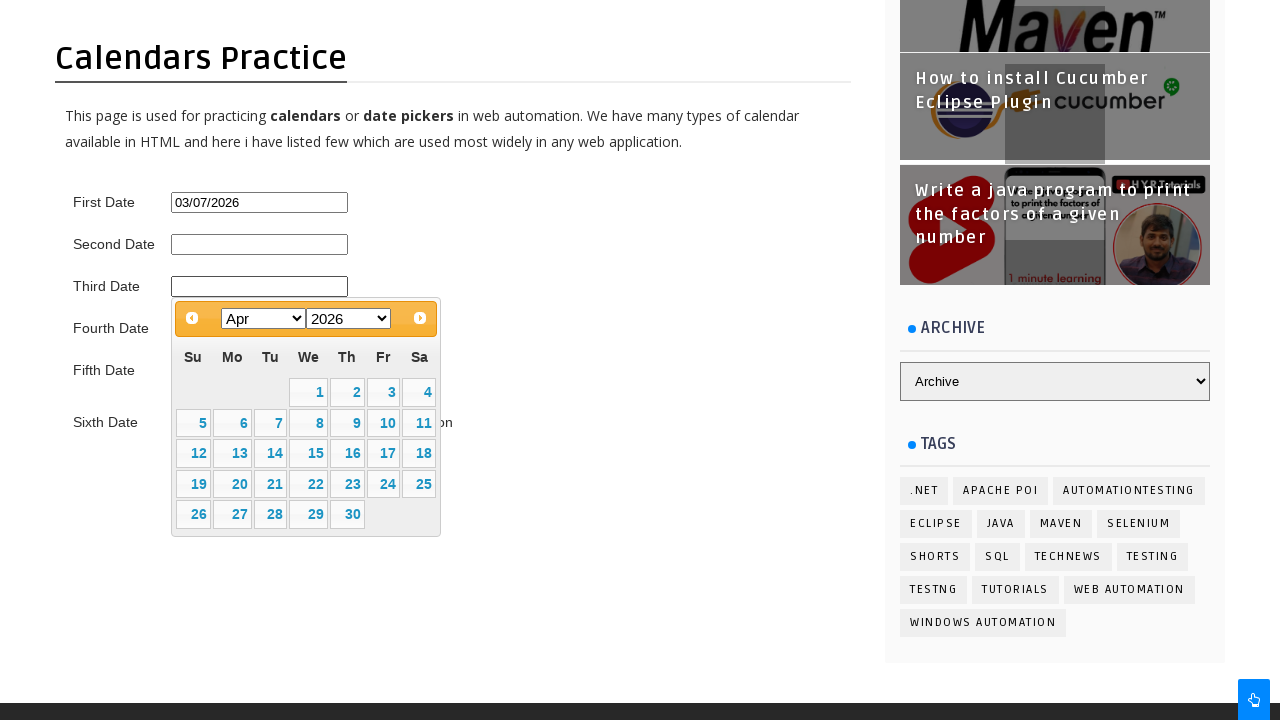

Selected year at index 11 using year dropdown in third calendar on .ui-datepicker-year
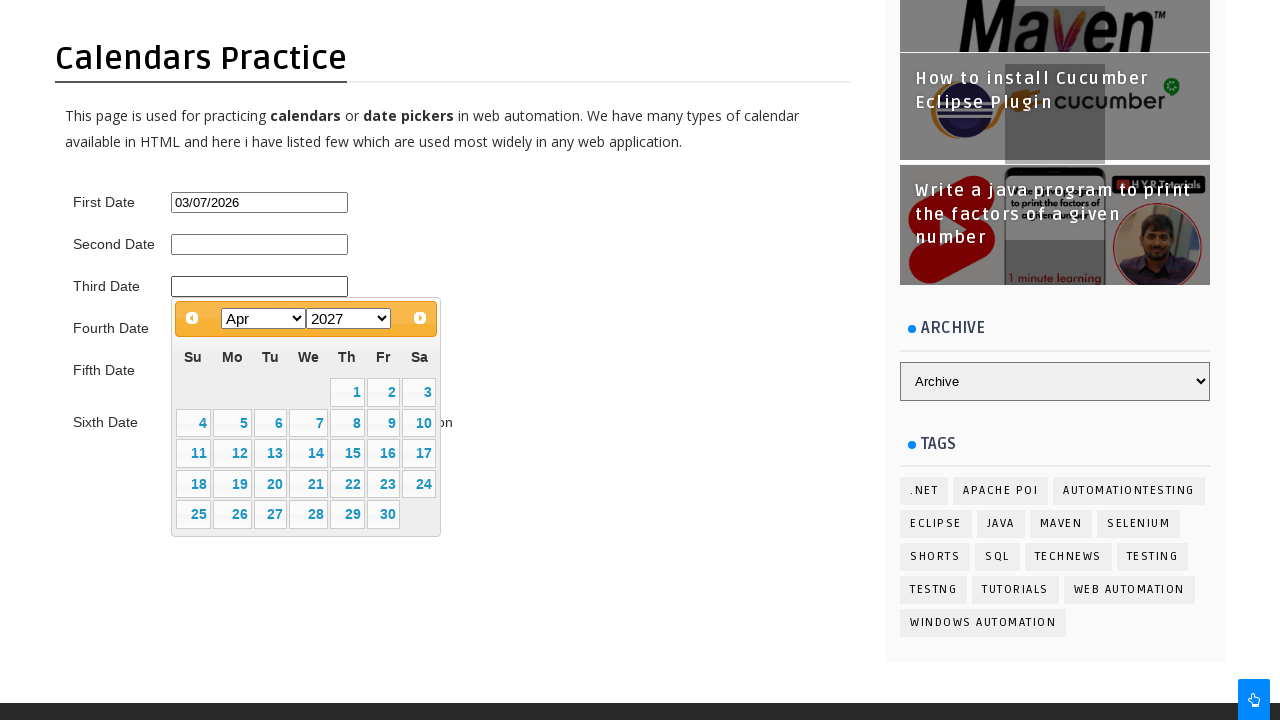

Selected day 20 from third calendar at (270, 484) on xpath=//td[@data-handler='selectDay']//a[text()='20']
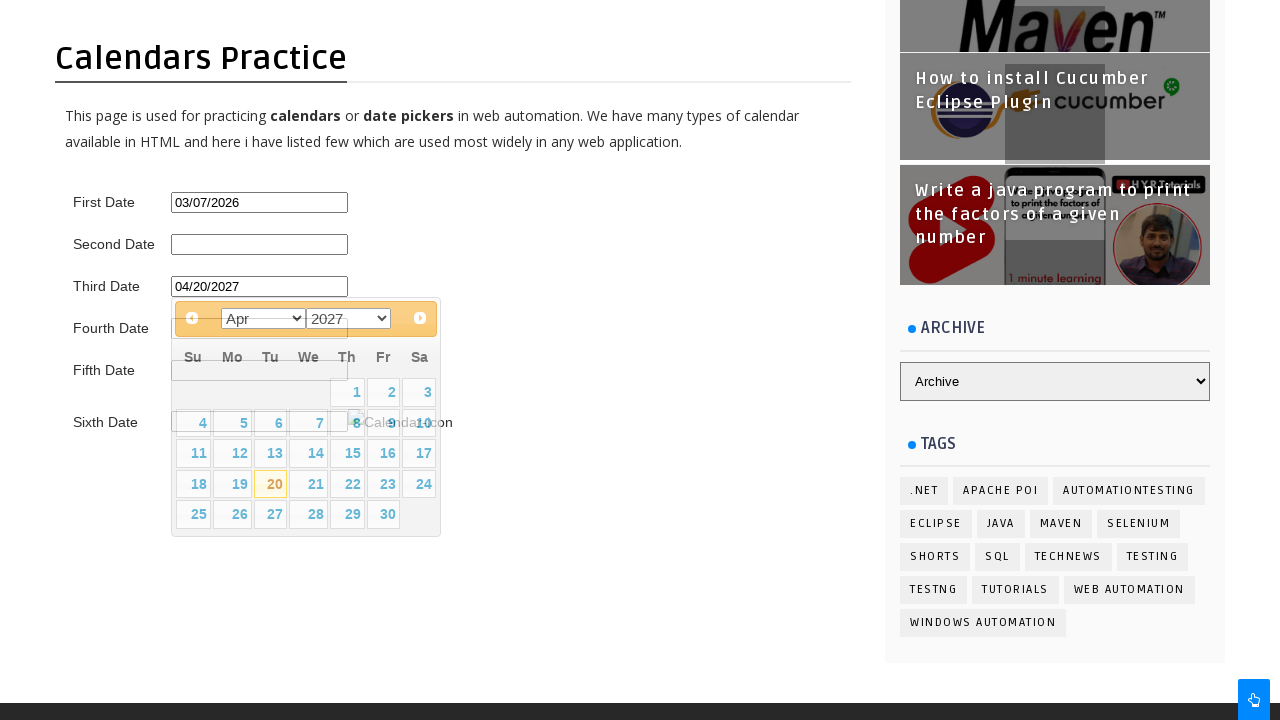

Clicked fifth date picker to open calendar at (260, 370) on #fifth_date_picker
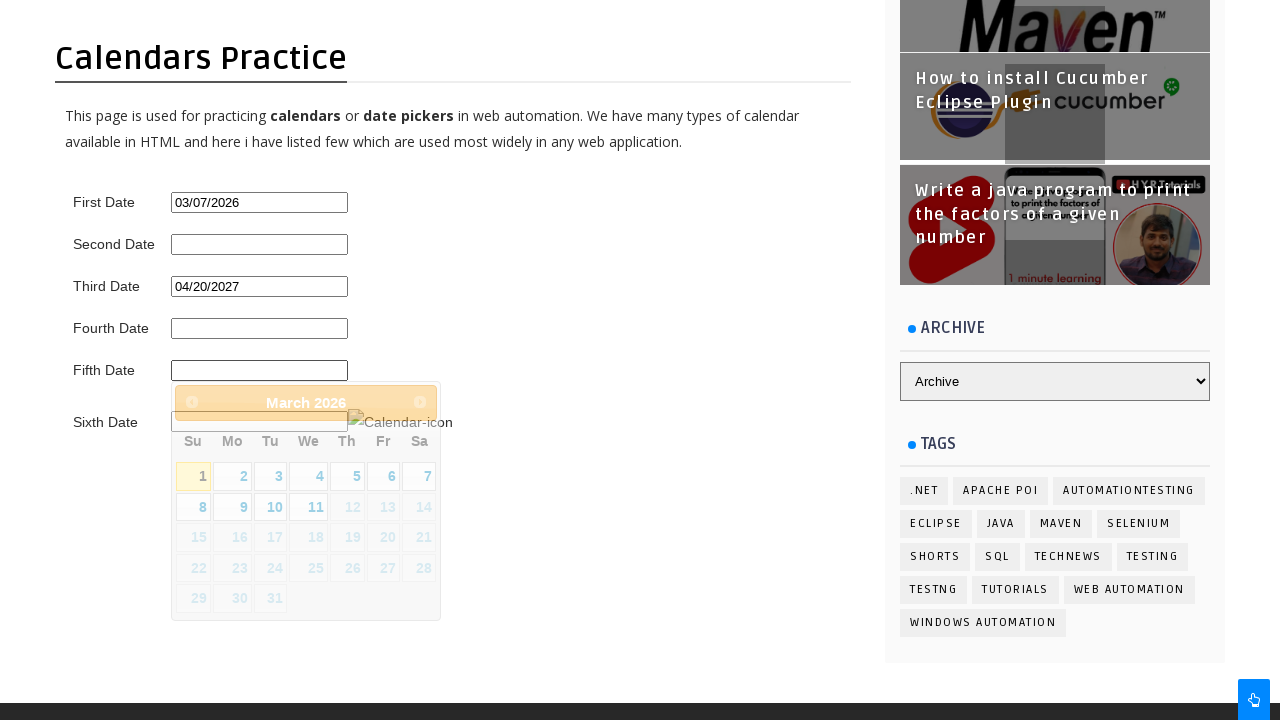

Waited for unselectable dates to be visible in fifth calendar
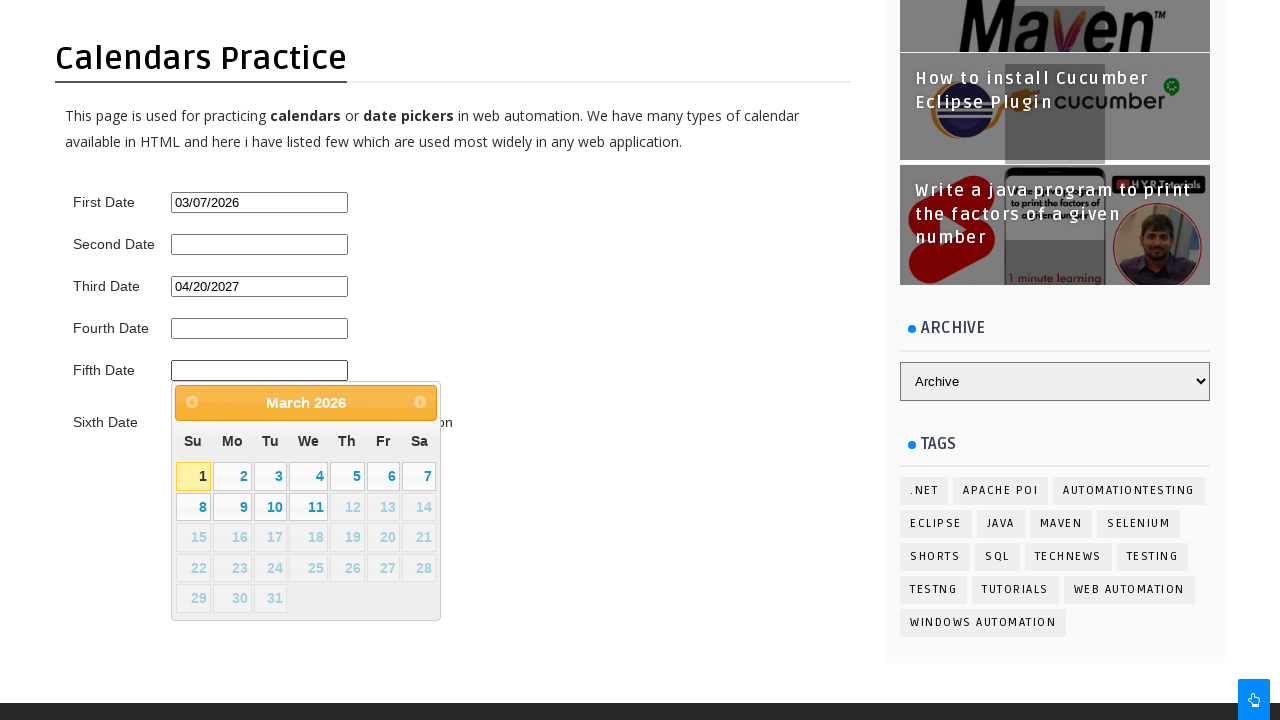

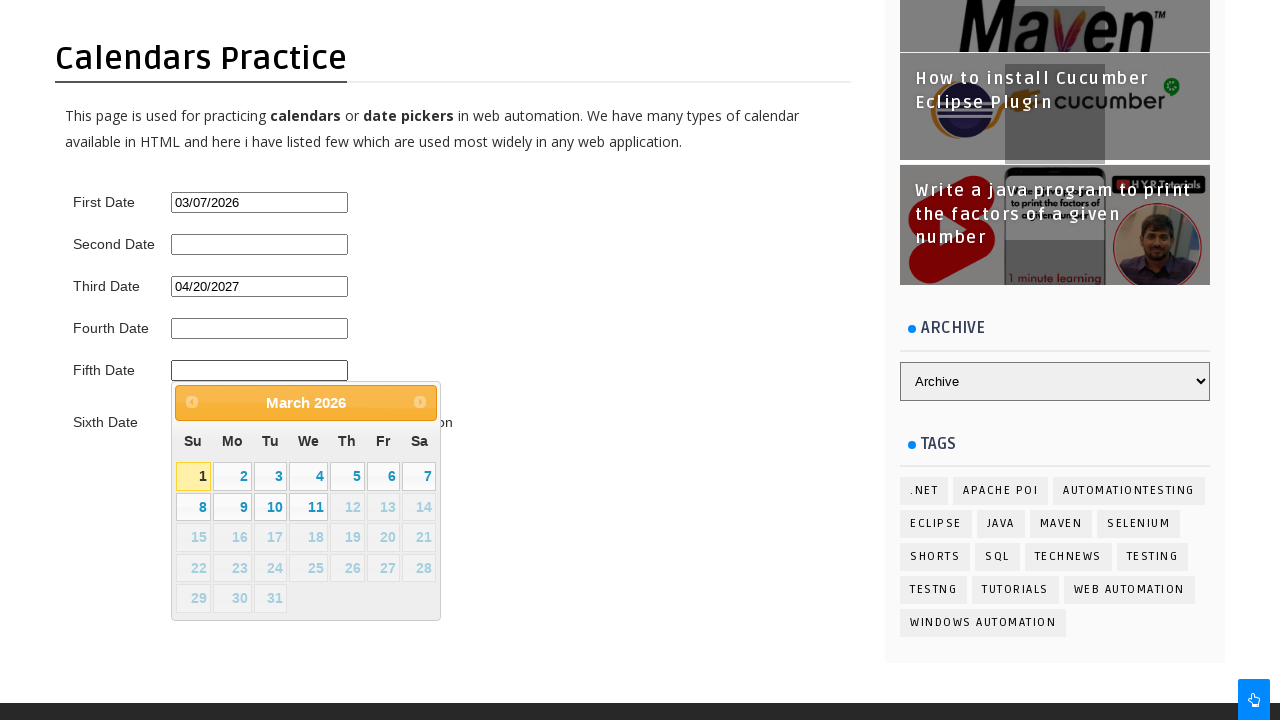